Clicks on the sing element on the radio button practice page

Starting URL: http://seleniumpractise.blogspot.com/2016/08/how-to-automate-radio-button-in.html

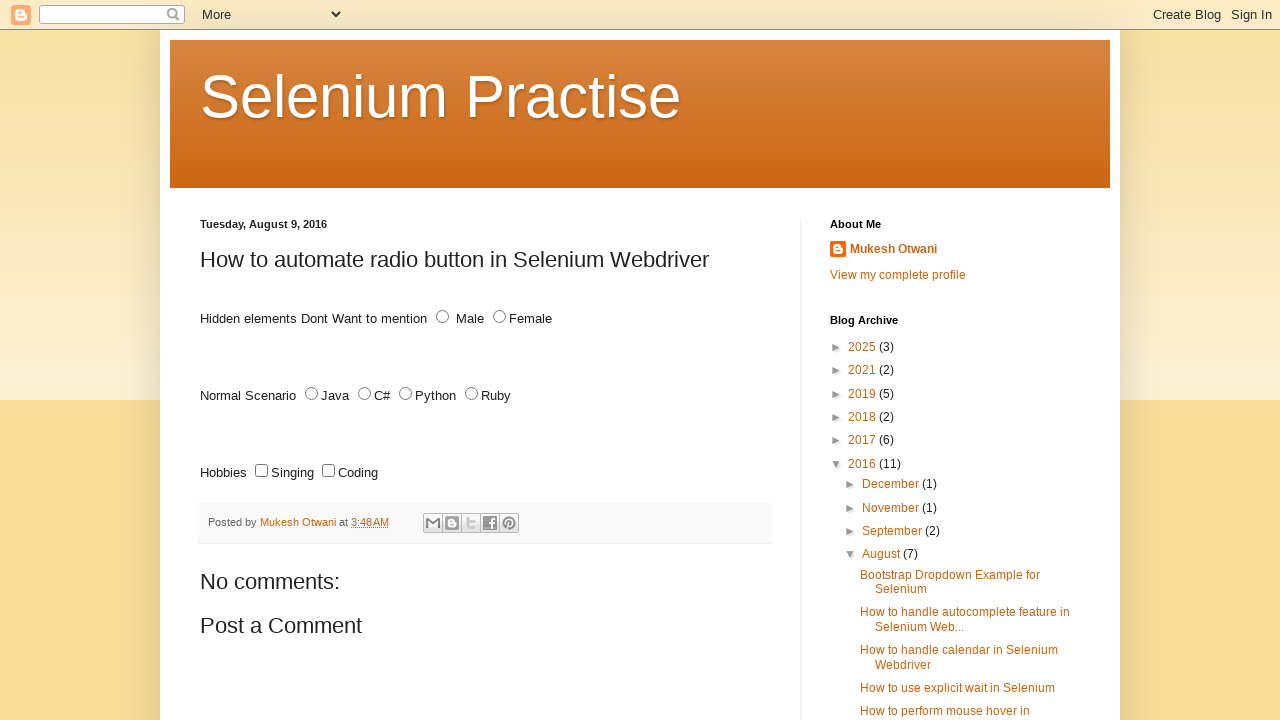

Clicked on the sing radio button element at (262, 471) on #sing
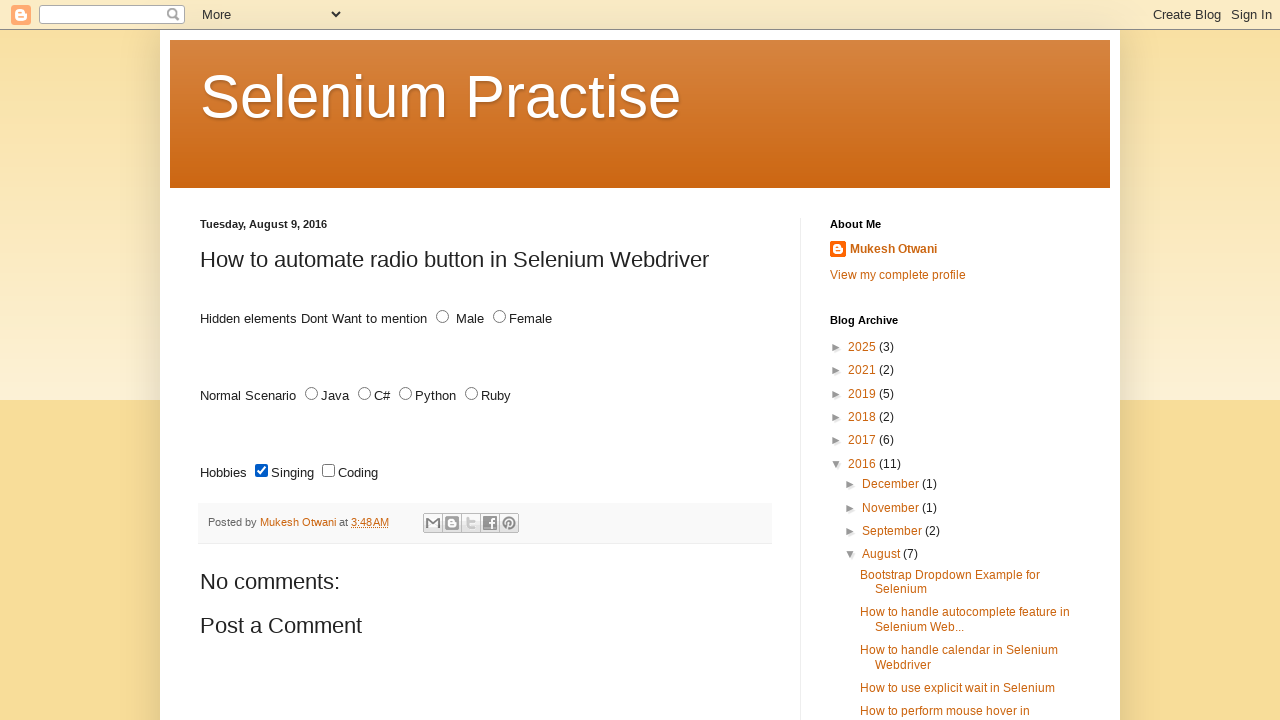

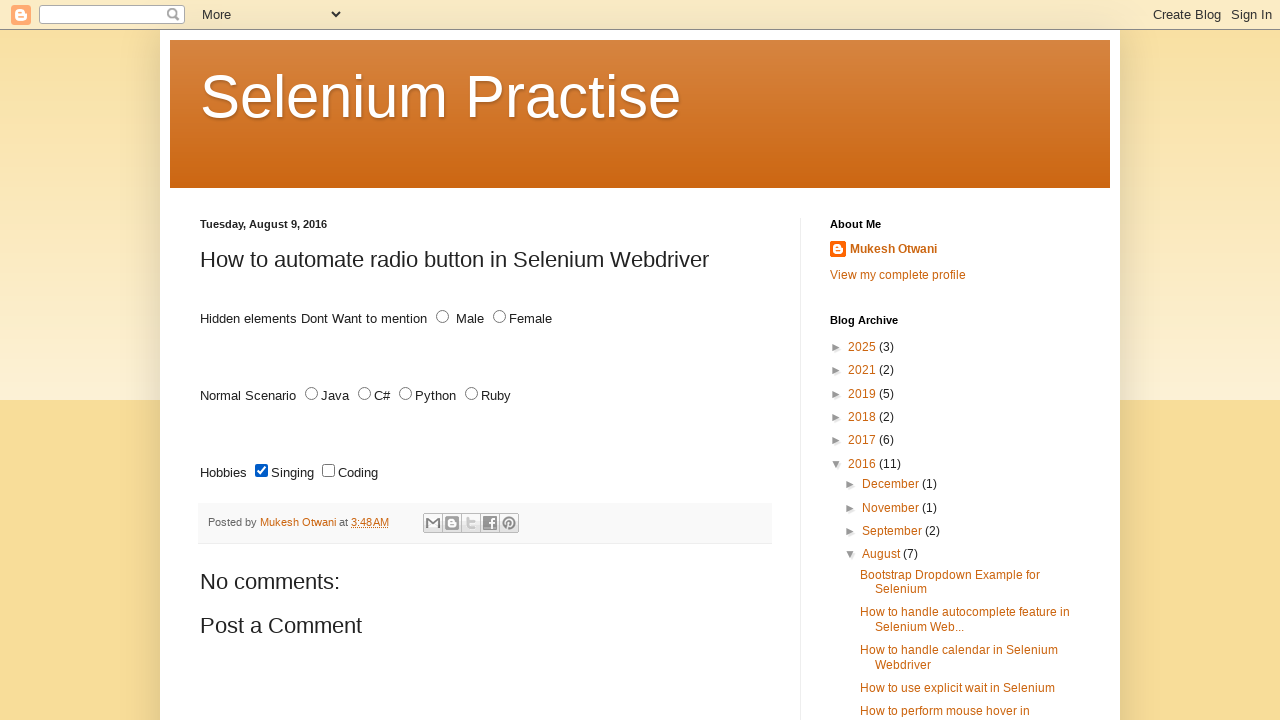